Creates a new paste on Pastebin by entering code with Bash syntax highlighting, setting 10-minute expiration, adding a title, and submitting the form.

Starting URL: https://pastebin.com

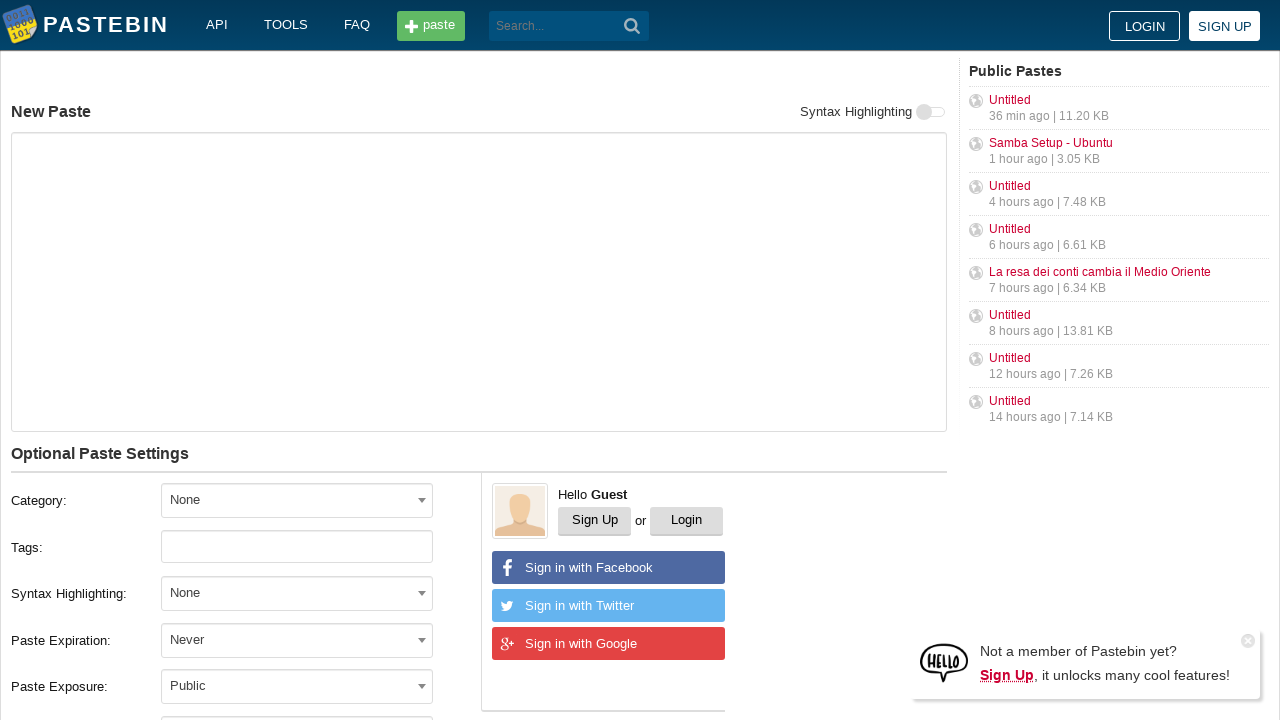

Filled textarea with Bash code snippet on textarea#postform-text
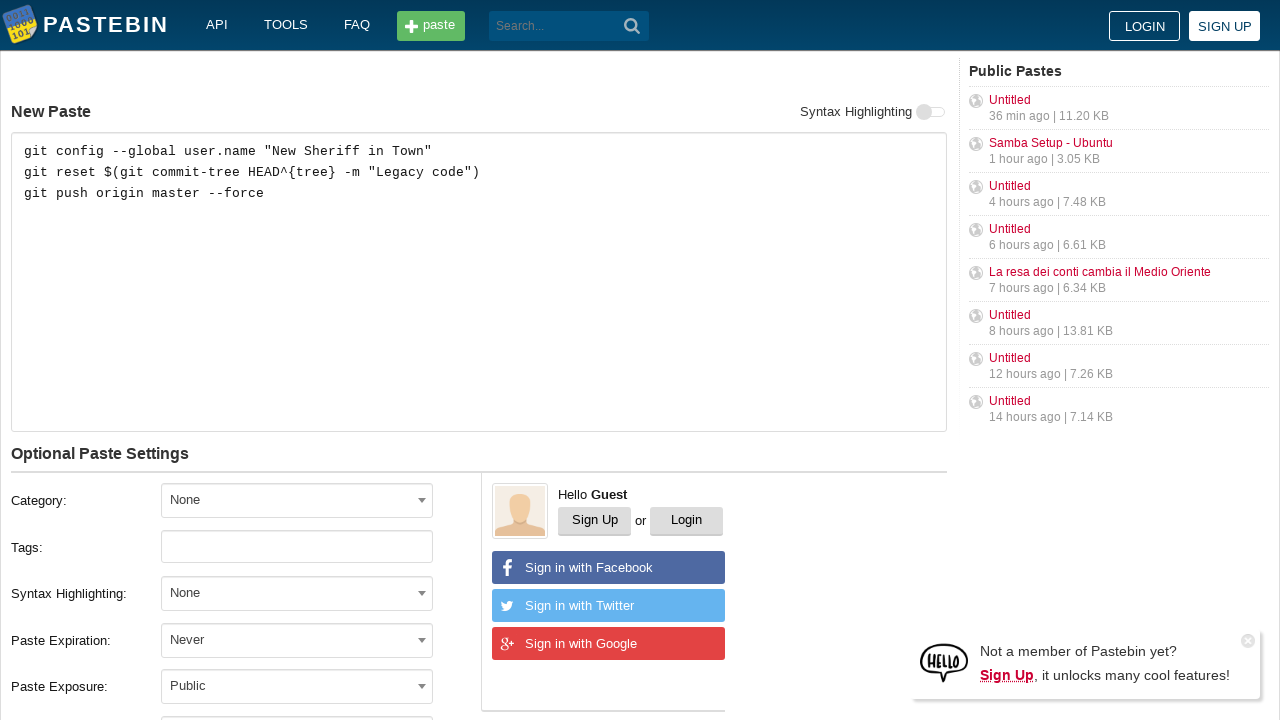

Clicked syntax highlighting dropdown at (297, 593) on span#select2-postform-format-container
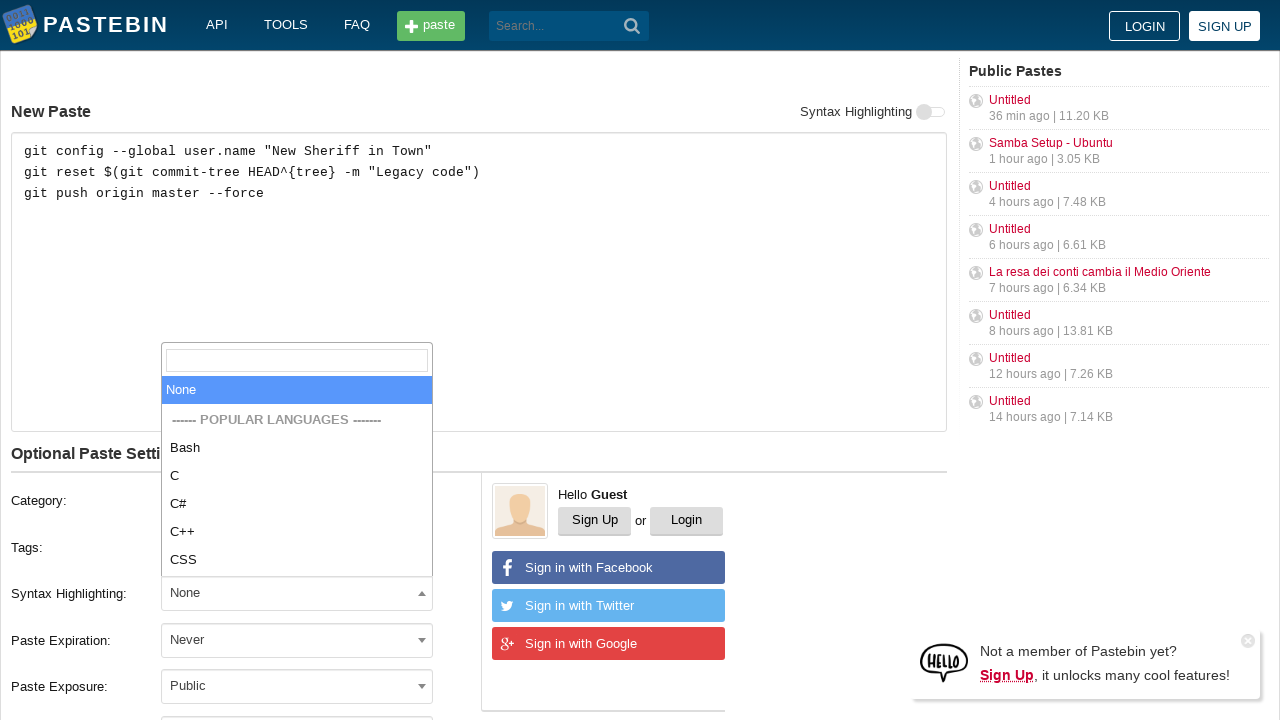

Syntax highlighting search field appeared
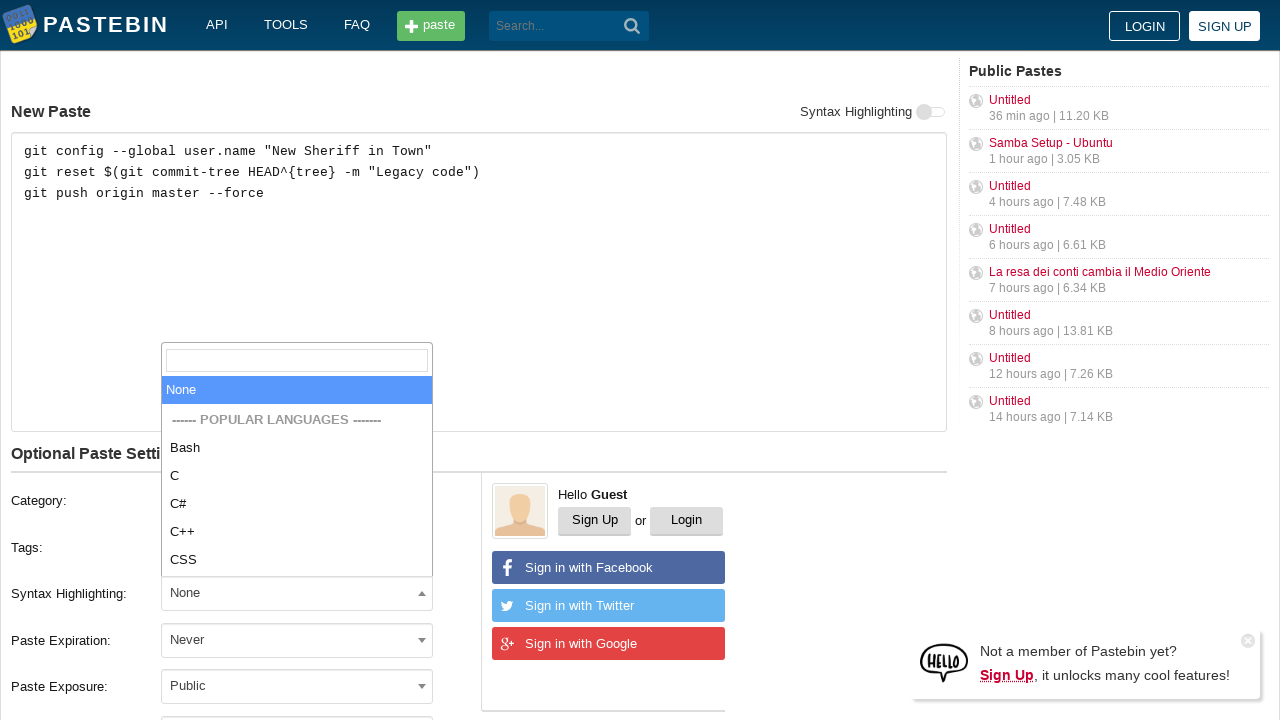

Typed 'Bash' in syntax highlighting search field on input.select2-search__field
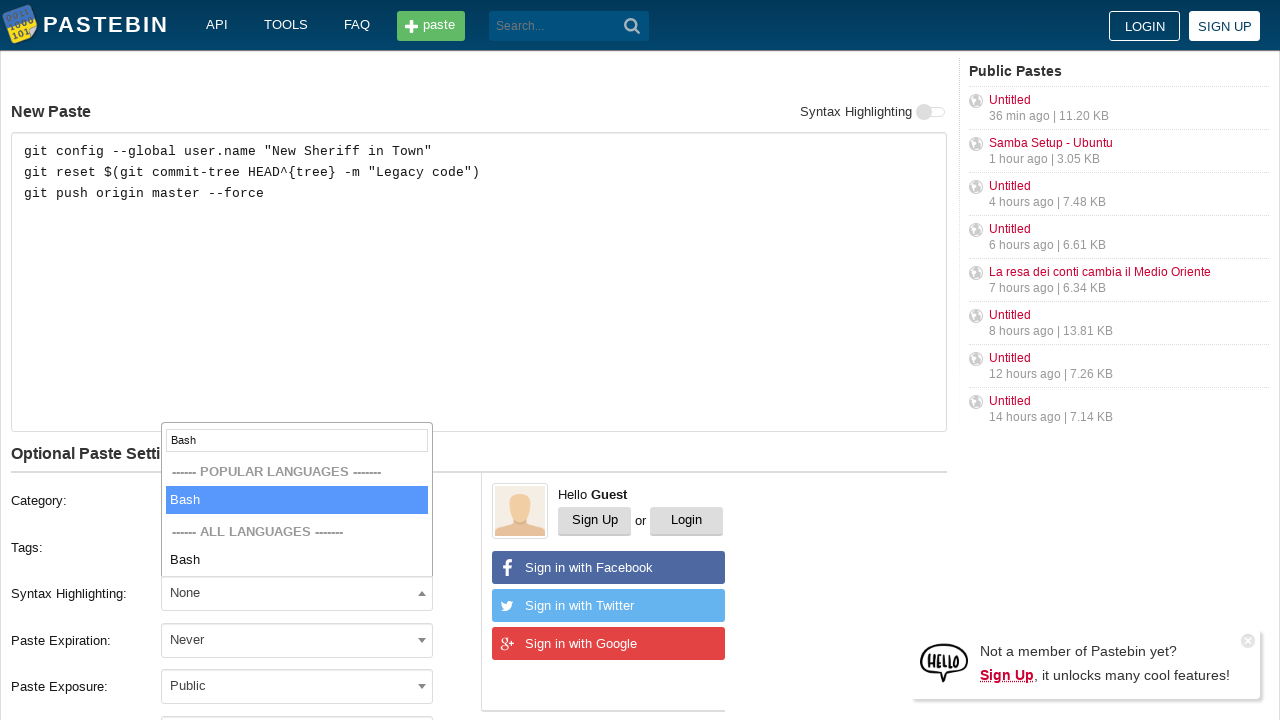

Selected Bash syntax highlighting option at (297, 486) on li.select2-results__option:has-text('Bash')
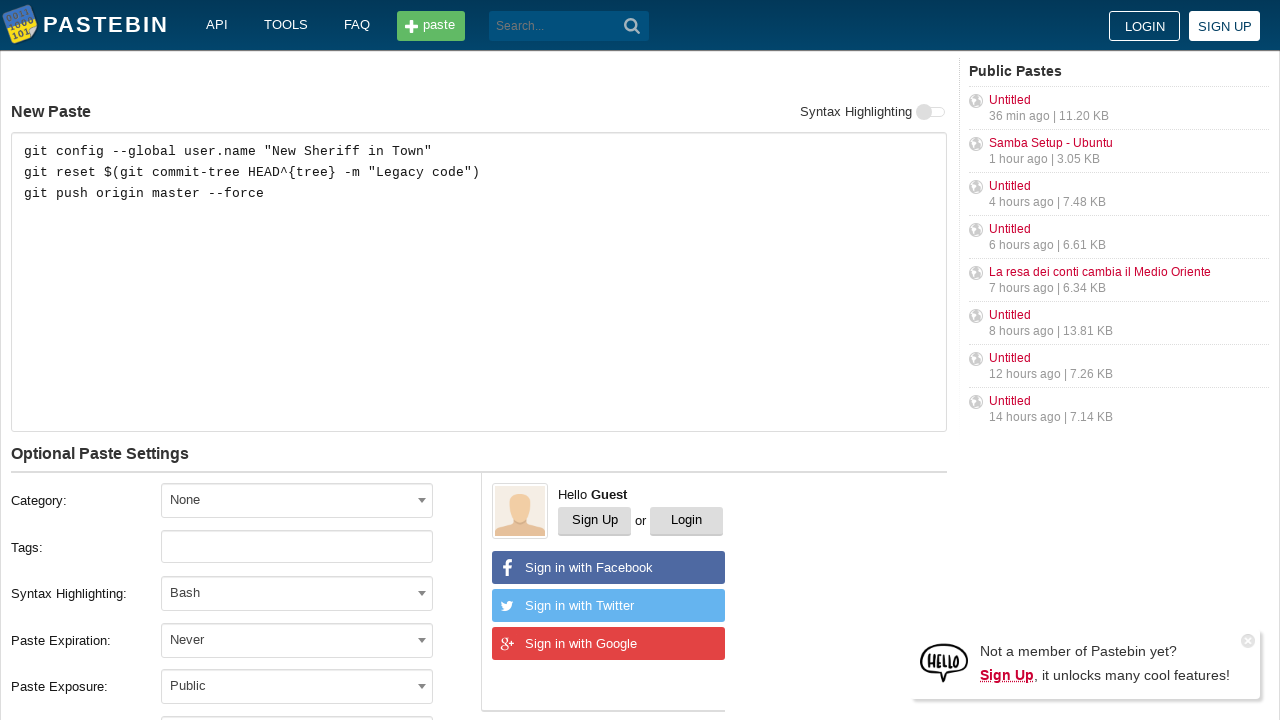

Clicked expiration dropdown at (297, 640) on span#select2-postform-expiration-container
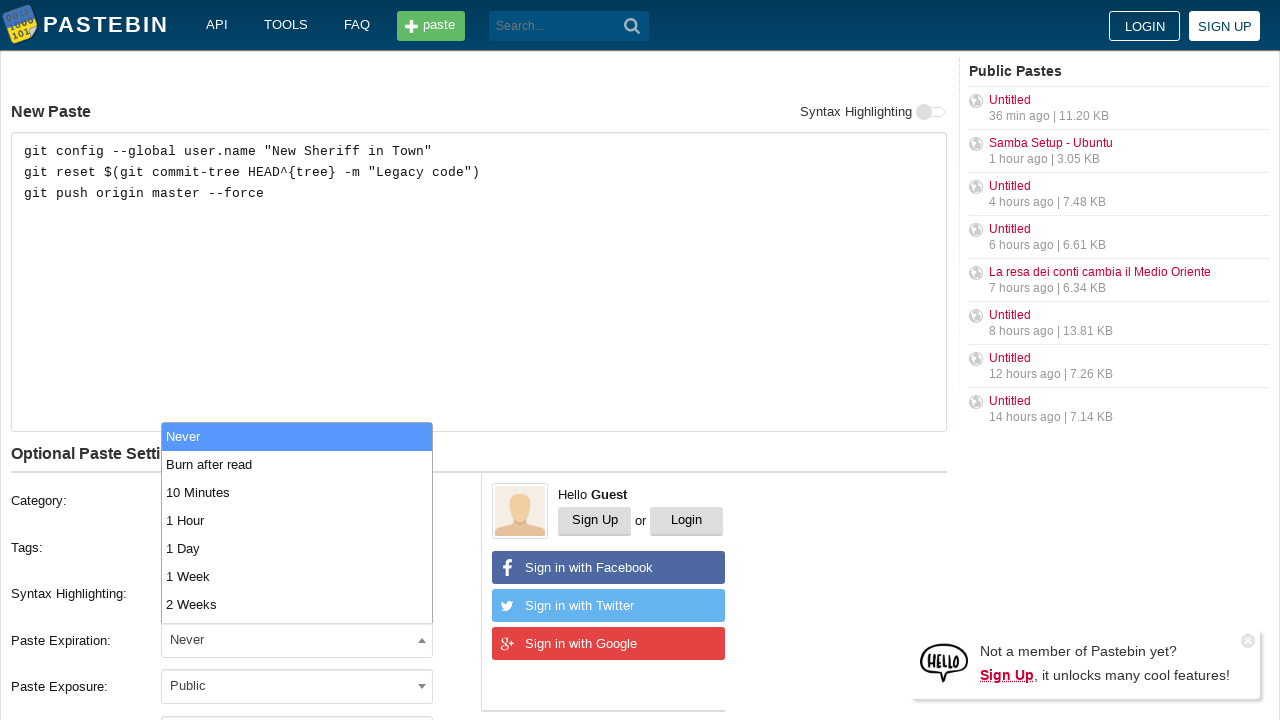

Expiration options dropdown loaded
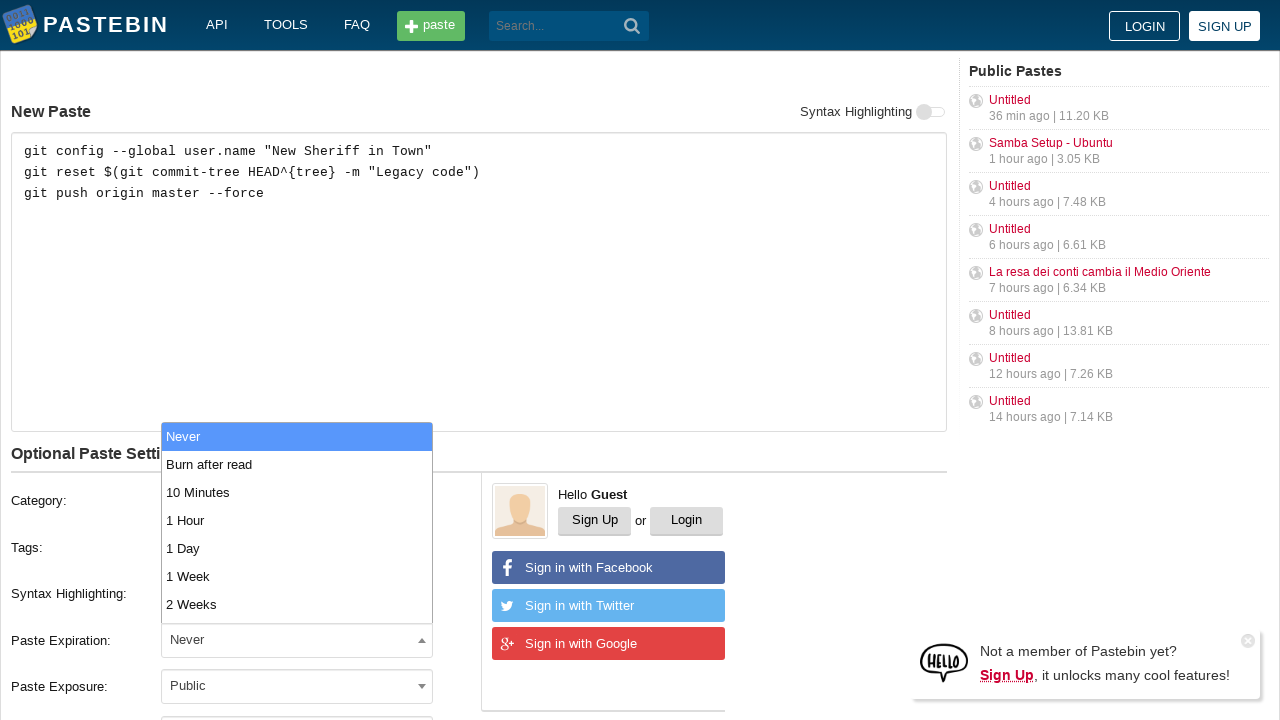

Selected 10 Minutes expiration option at (297, 492) on li.select2-results__option:has-text('10 Minutes')
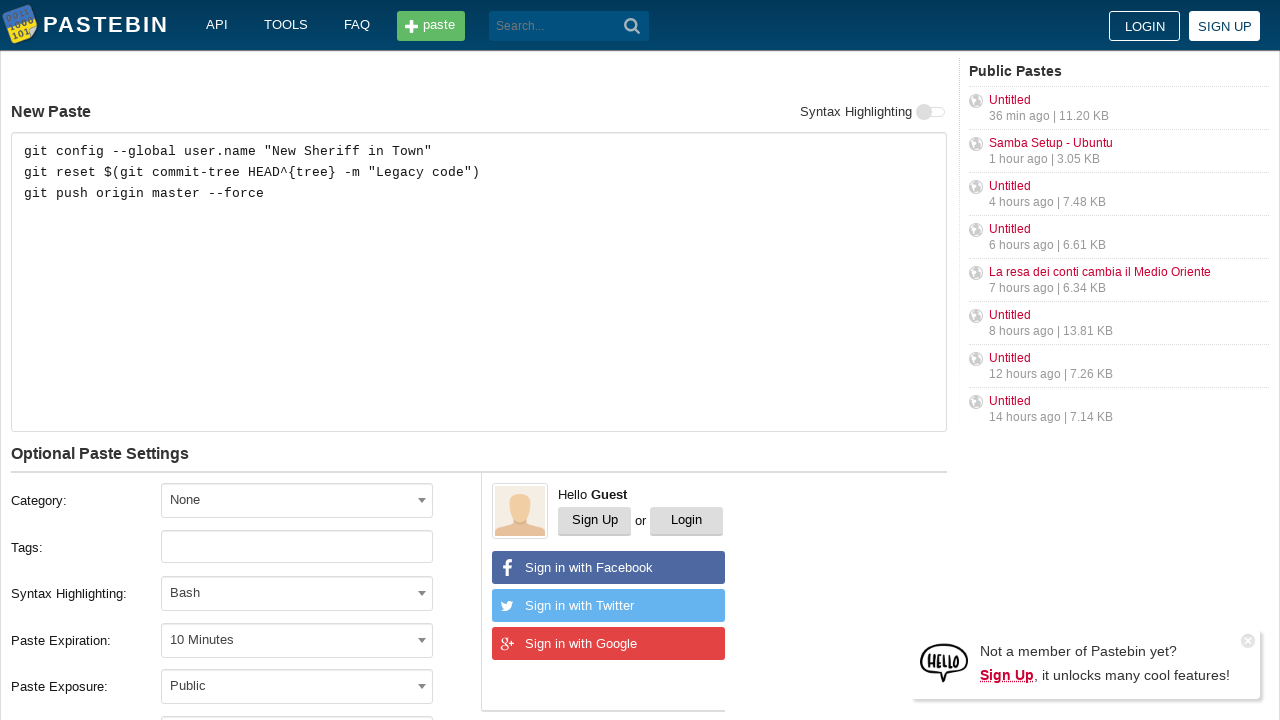

Filled paste title field with 'how to gain dominance among developers' on input#postform-name
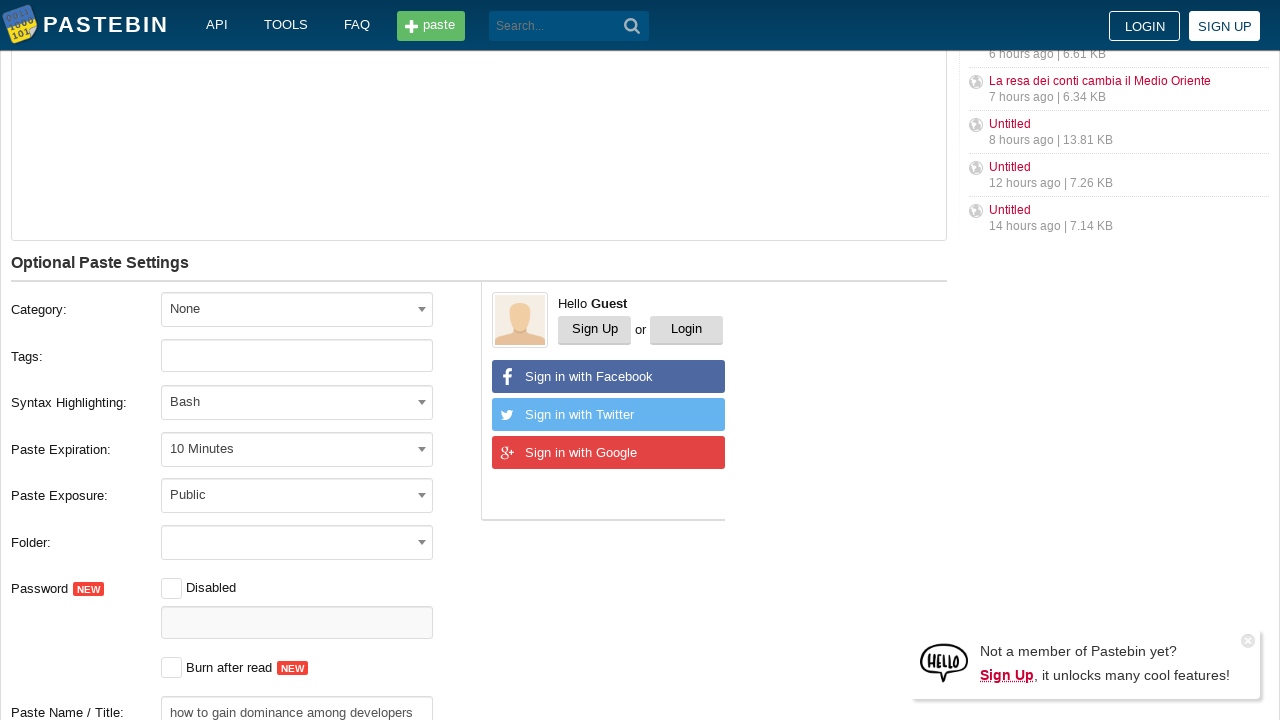

Clicked submit button to create paste at (632, 26) on button[type='submit']
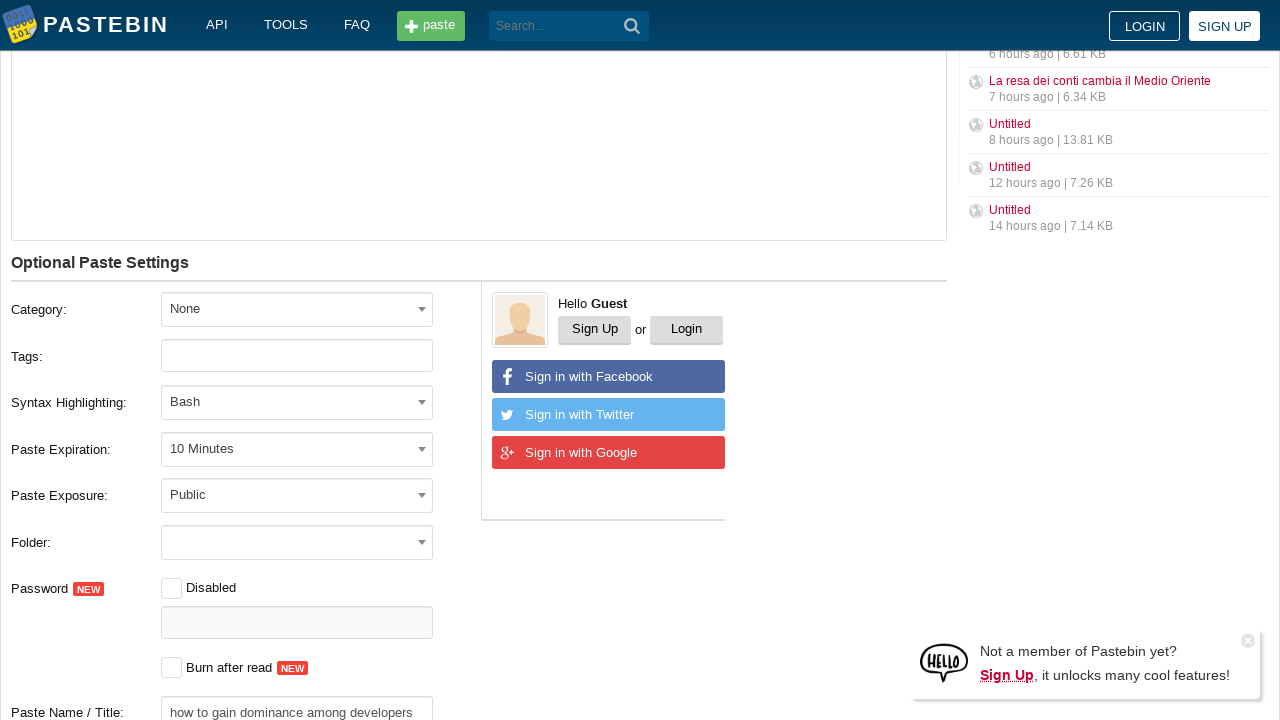

Paste successfully created and new paste page loaded
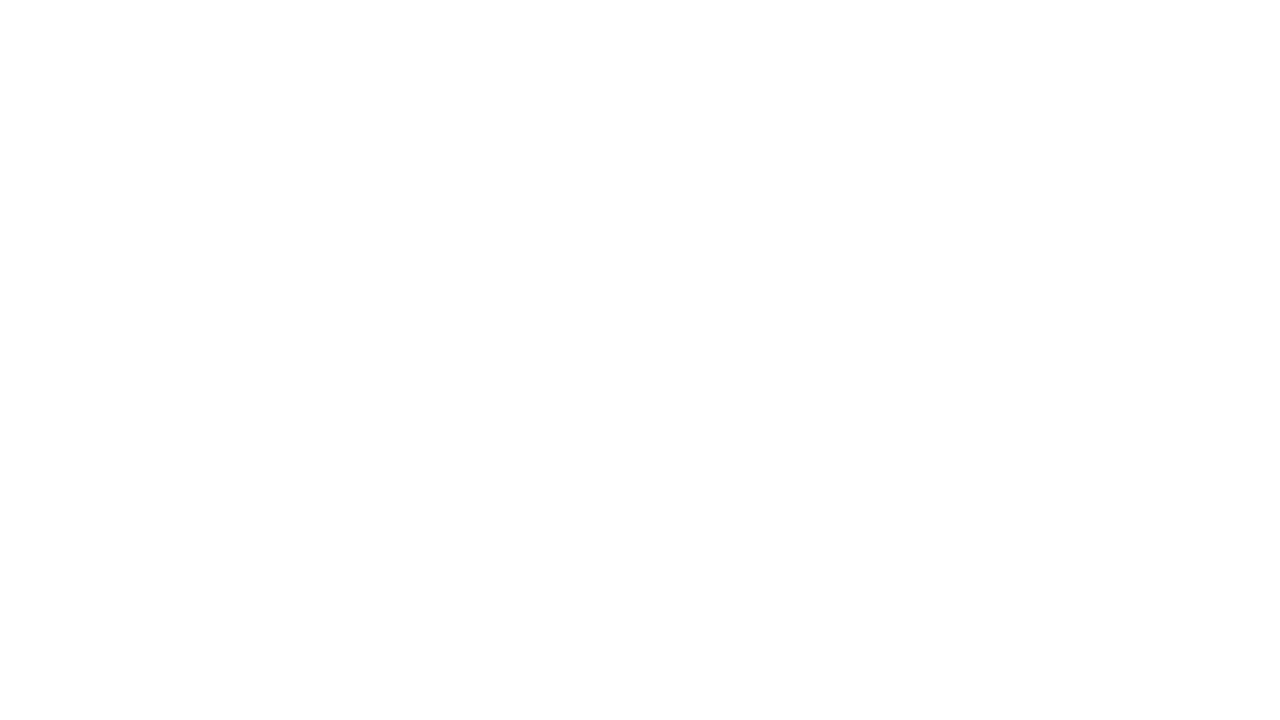

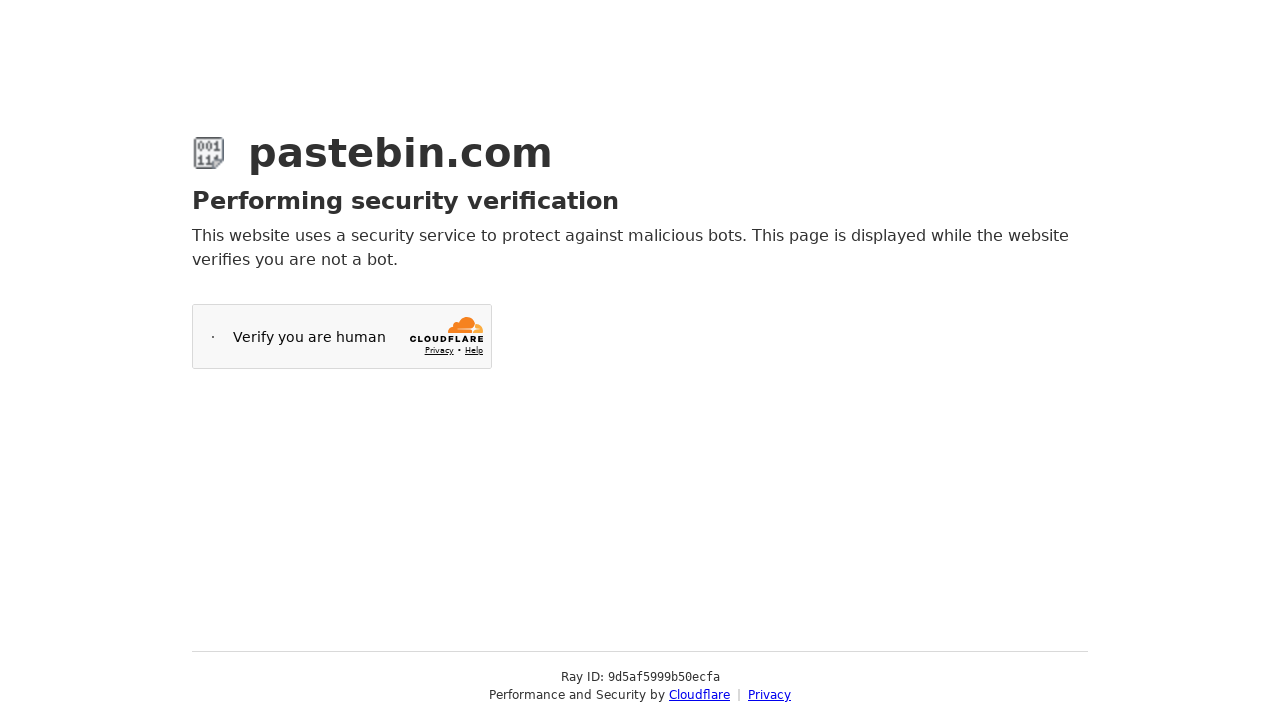